Tests valid zip code input and verifies successful navigation to the next page

Starting URL: https://www.sharelane.com/cgi-bin/register.py

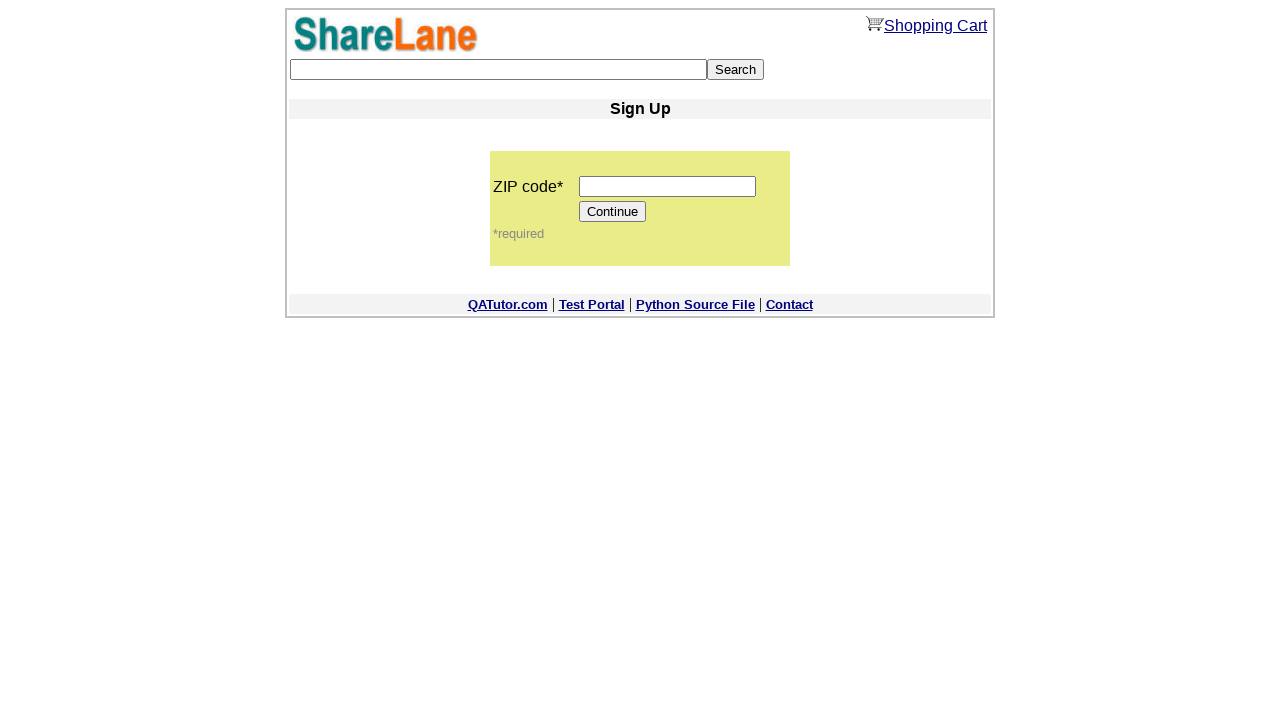

Filled zip code field with valid 5-digit code '12345' on input[name='zip_code']
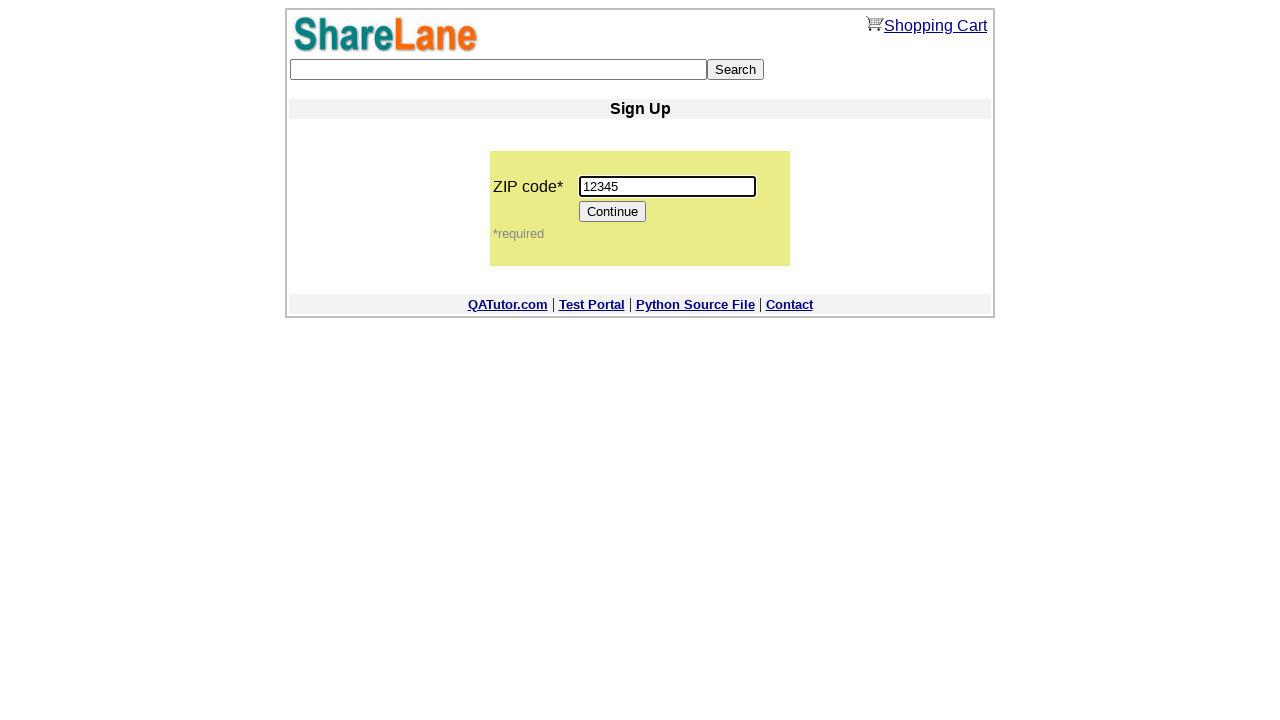

Clicked Continue button to proceed to next page at (613, 212) on input[value='Continue']
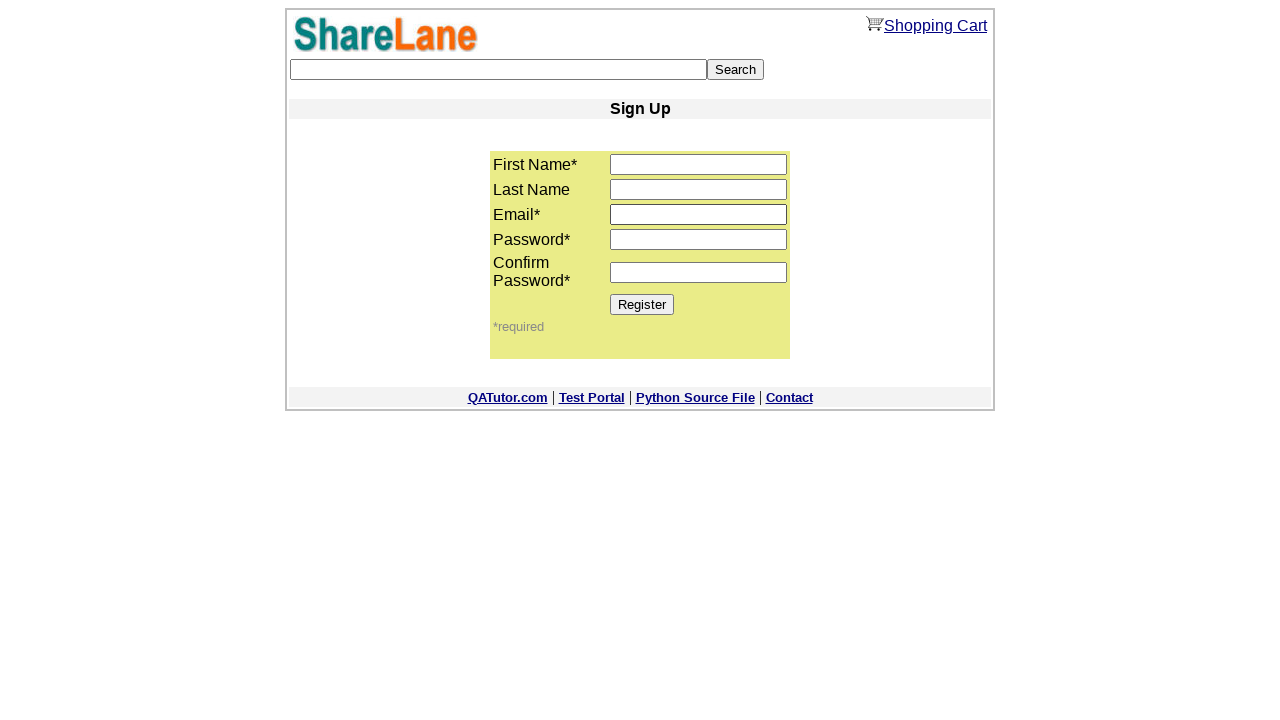

Successfully navigated to next page with required field indicators
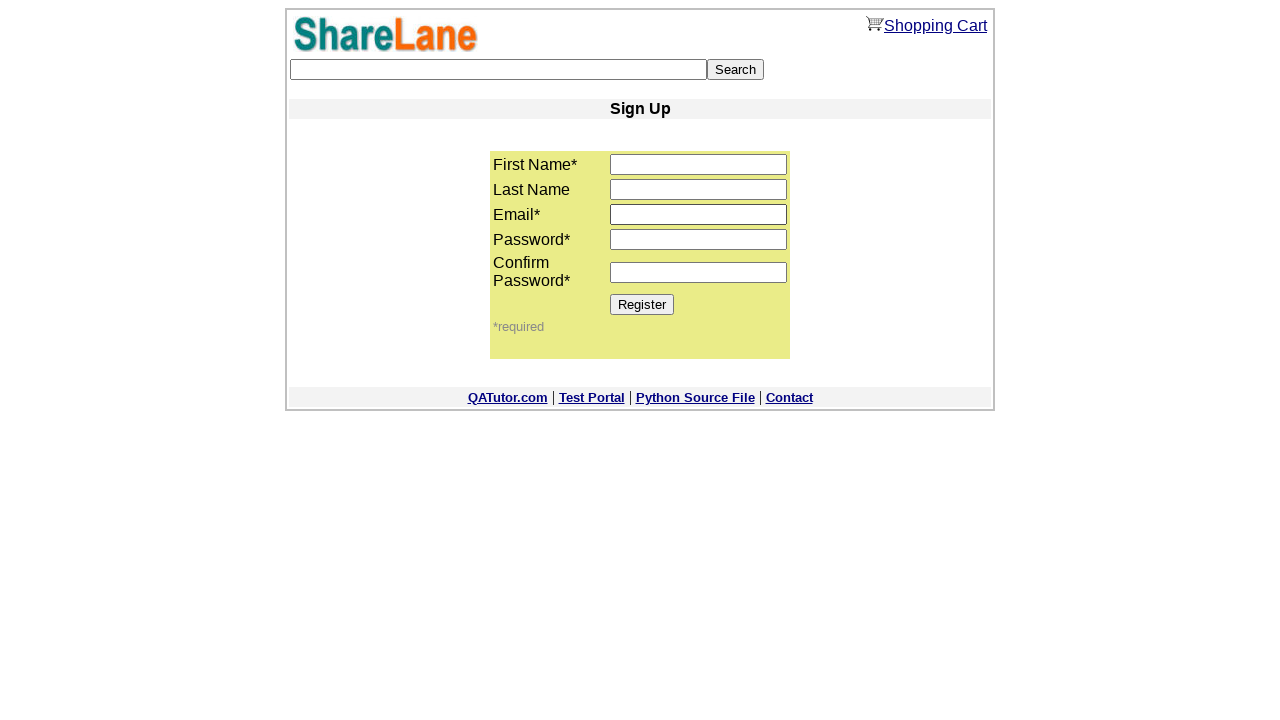

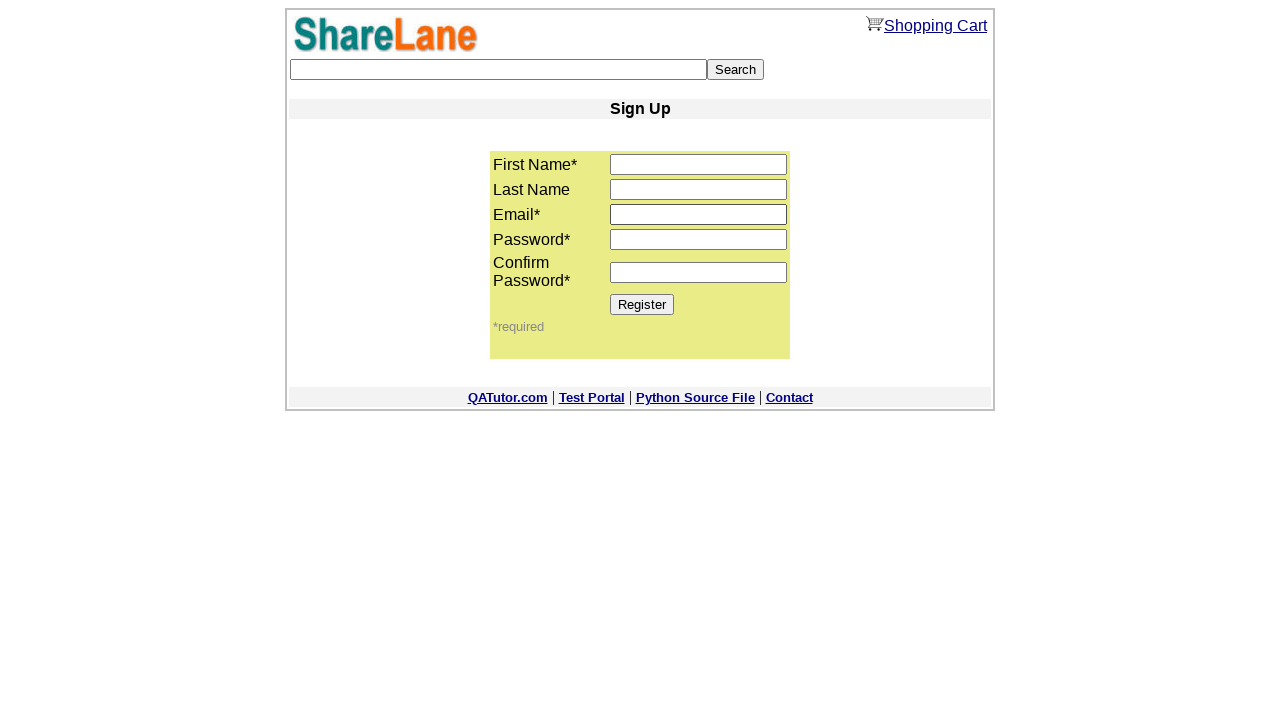